Tests clicking the Coding Tutorial link and verifying it opens the correct URL

Starting URL: https://neuronpedia.org/gemma-scope#learn

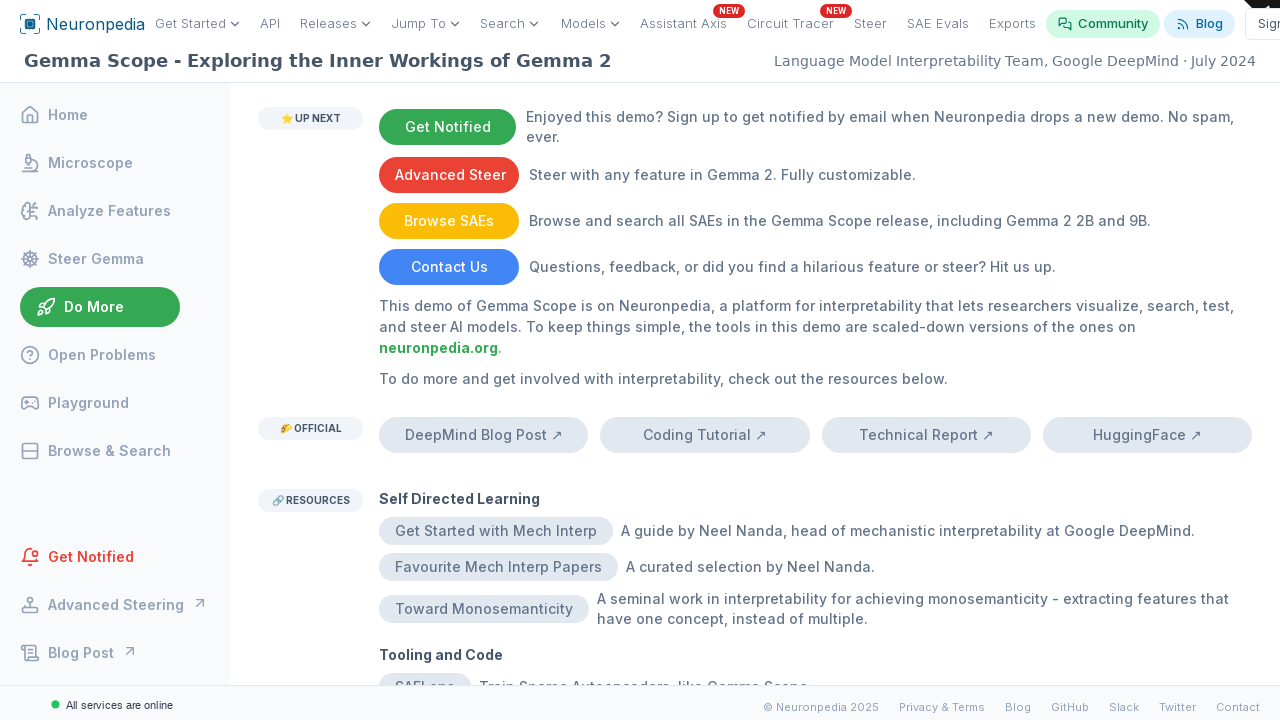

Clicked Coding Tutorial link and popup opened at (705, 435) on internal:text="Coding Tutorial"i
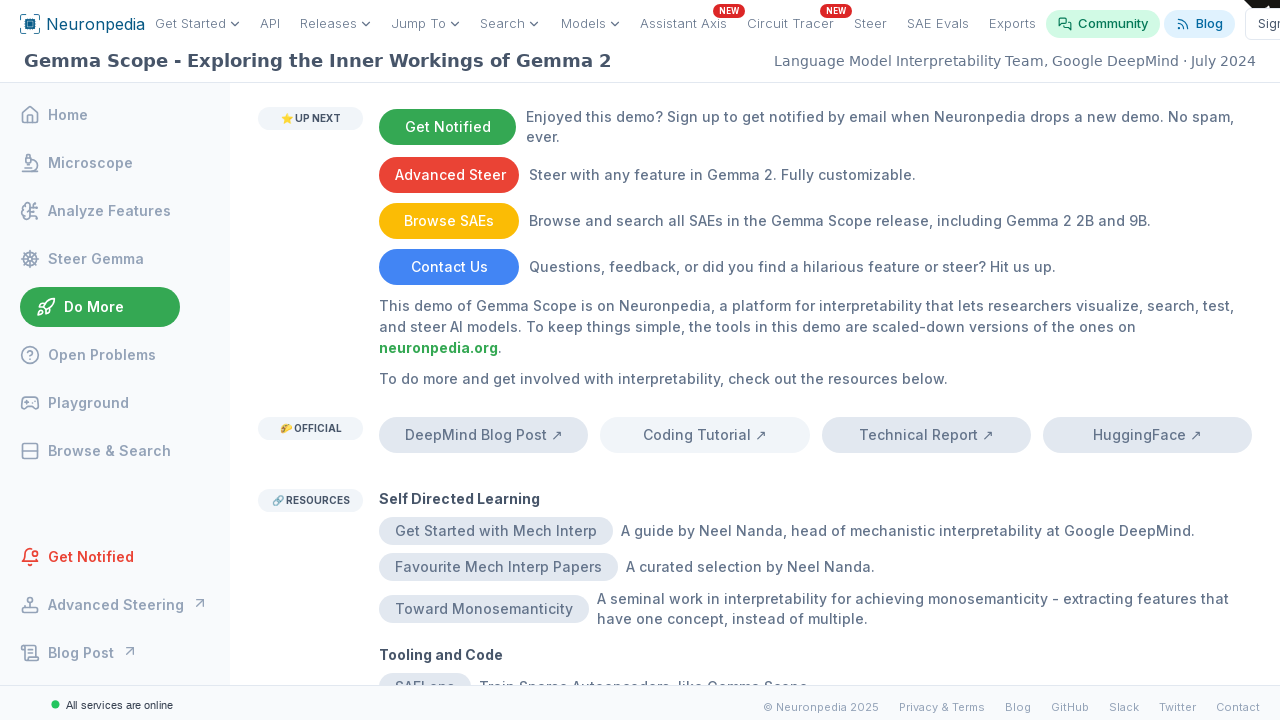

Captured new popup page object
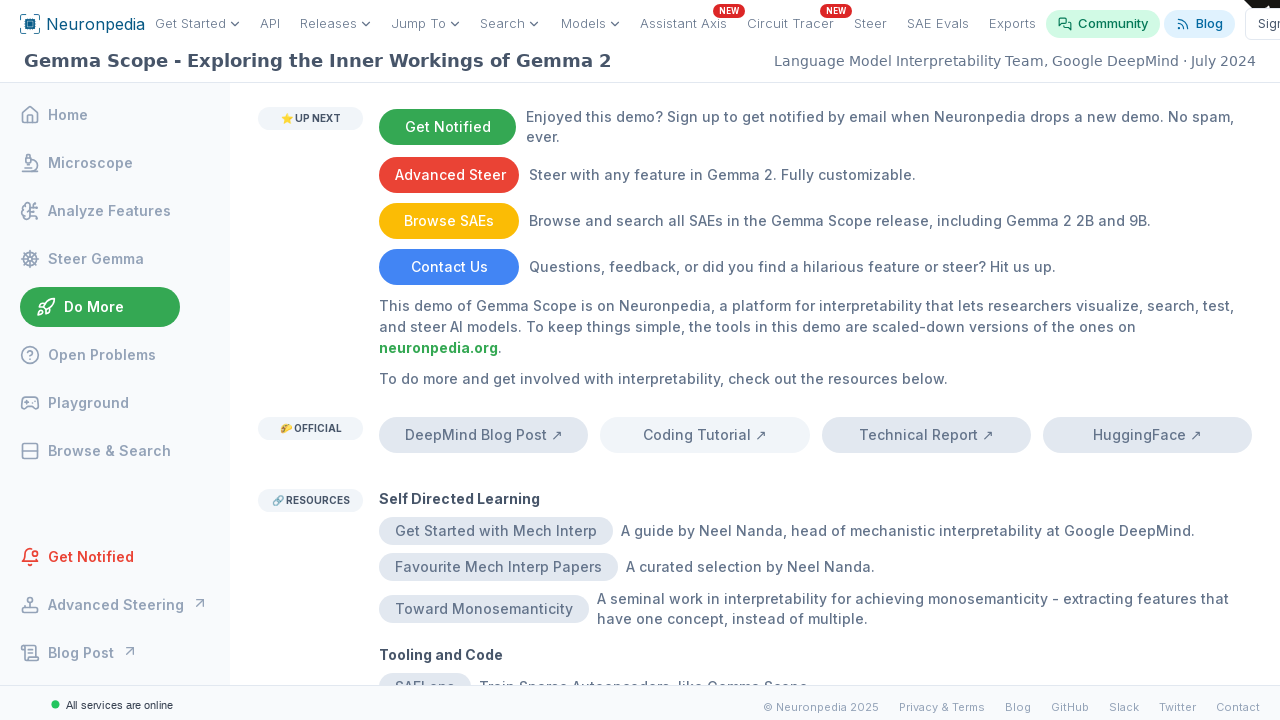

Verified popup navigated to Google Colab tutorial URL
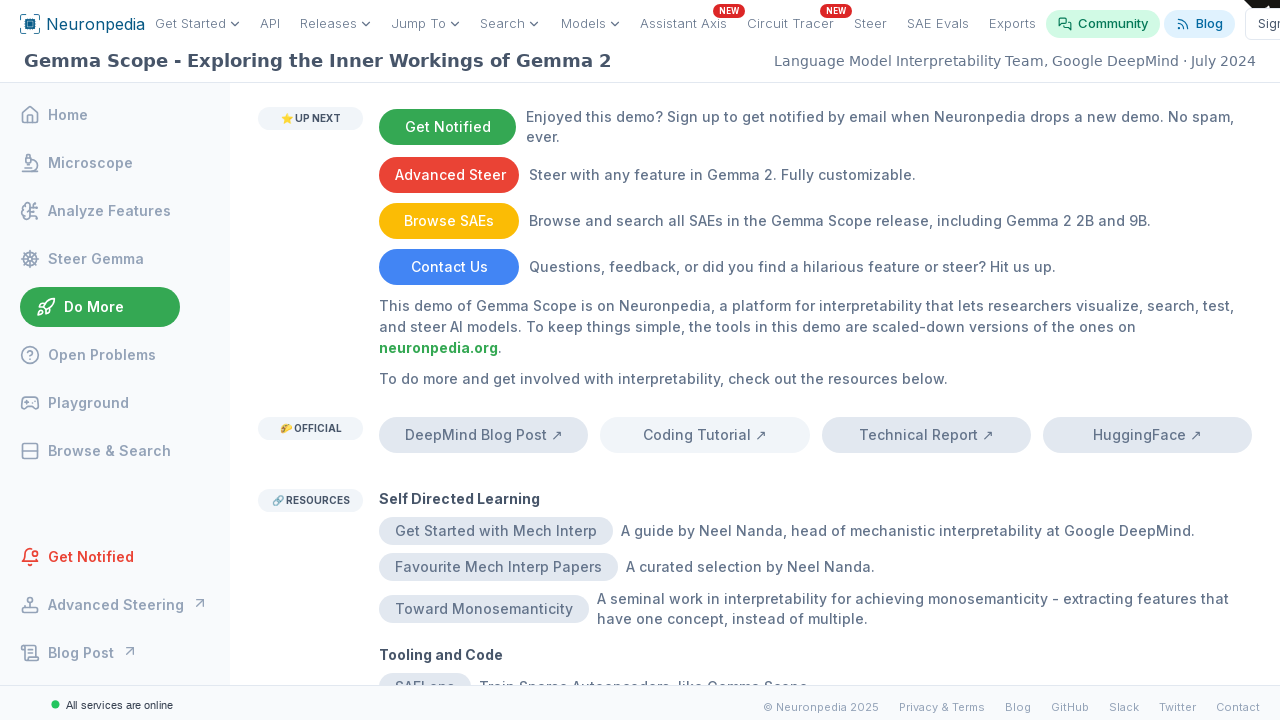

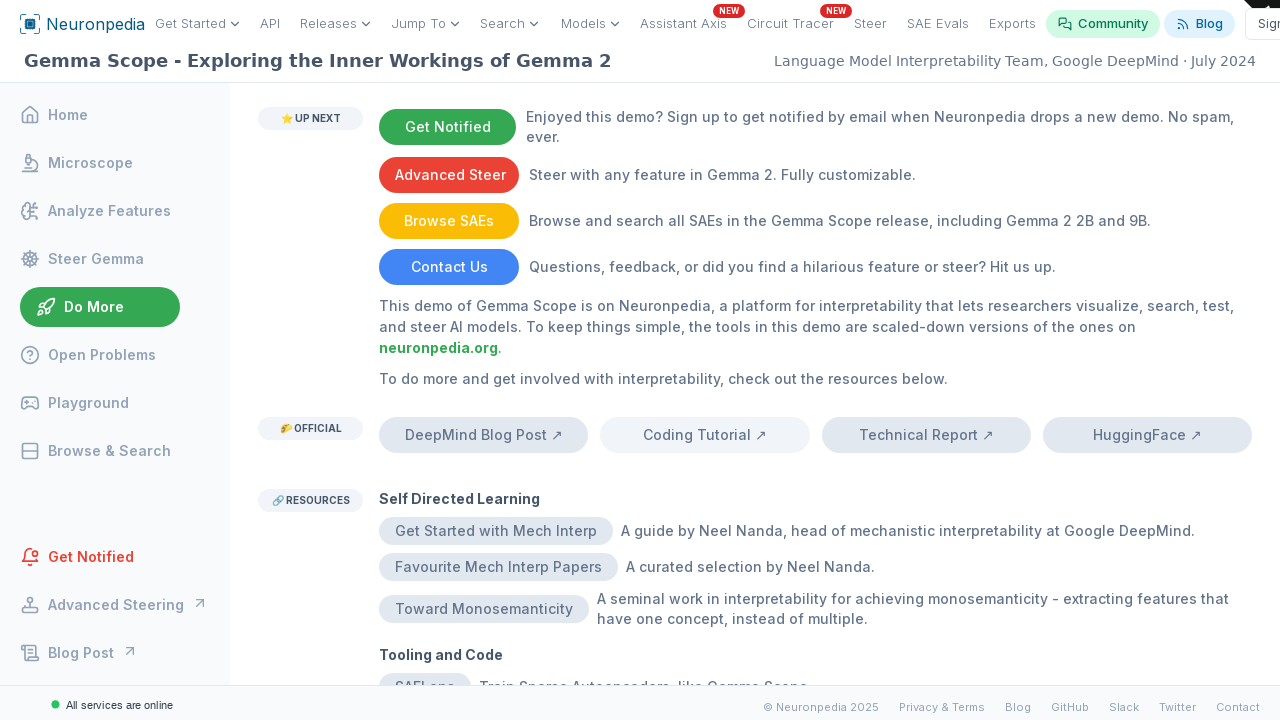